Tests radio button and checkbox interactions by clicking on a BMW radio button and then a BMW checkbox on a practice page

Starting URL: https://www.letskodeit.com/practice

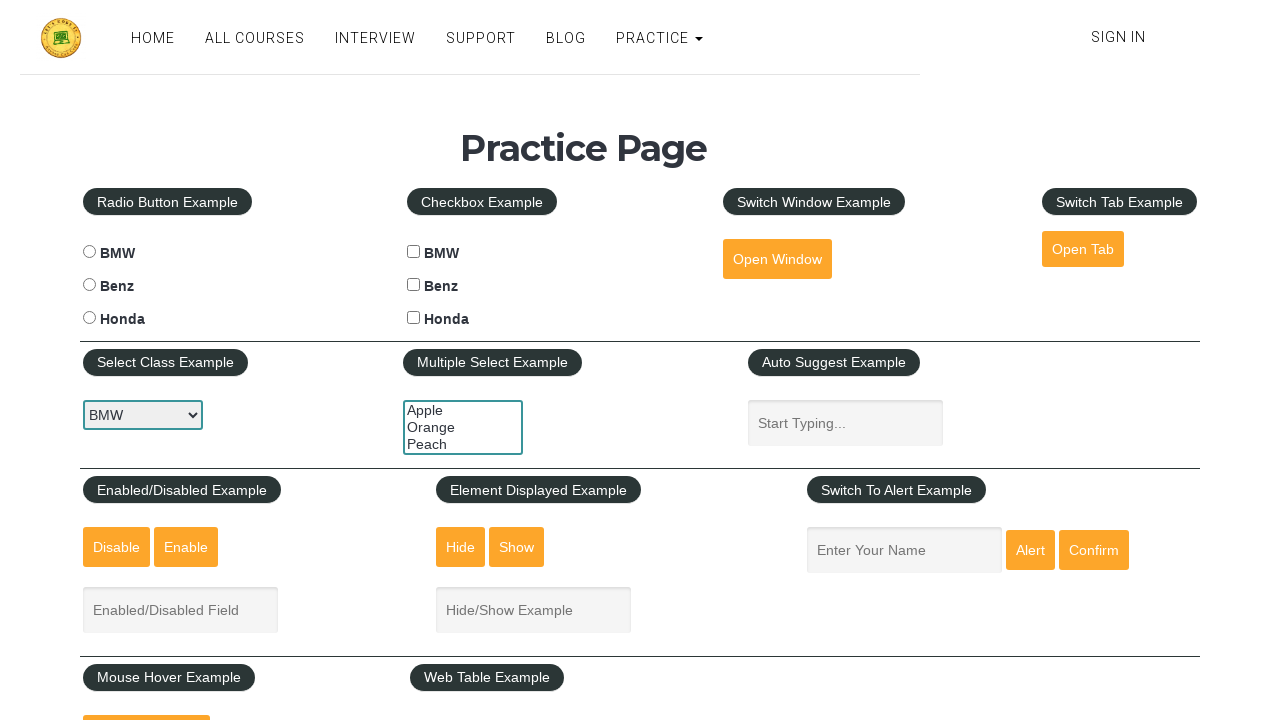

Navigated to practice page
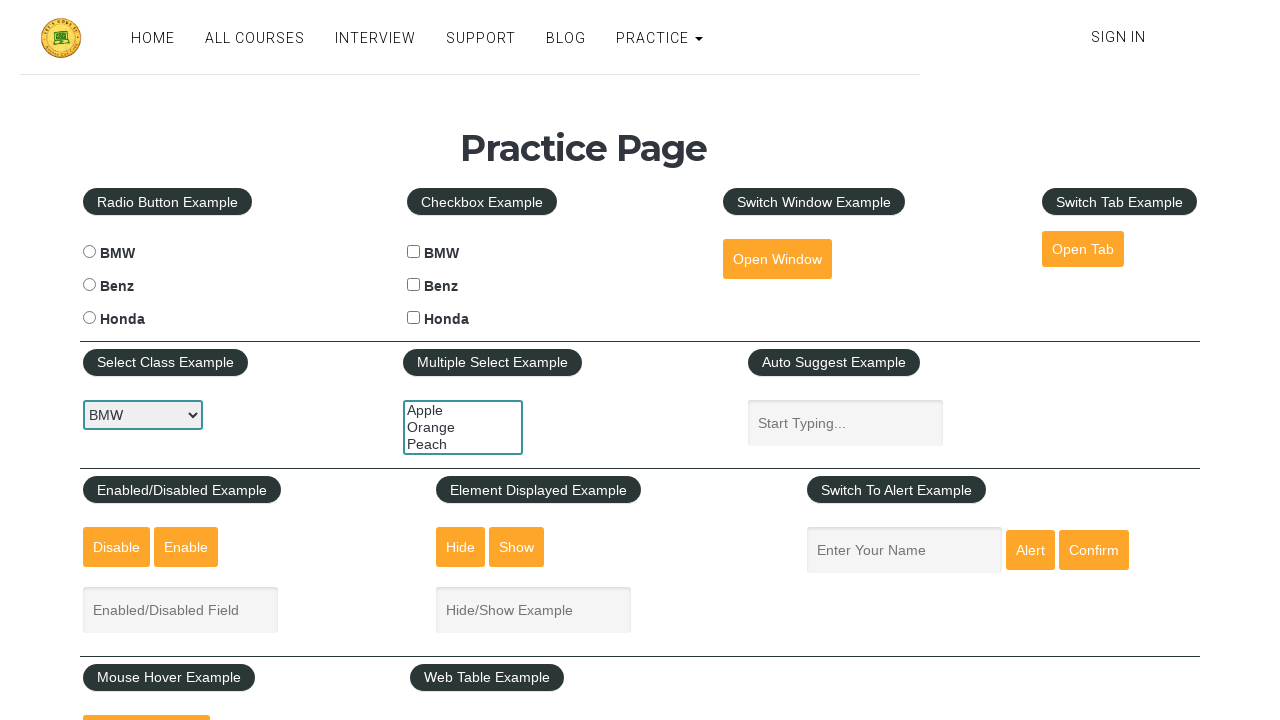

Clicked BMW radio button at (89, 252) on #bmwradio
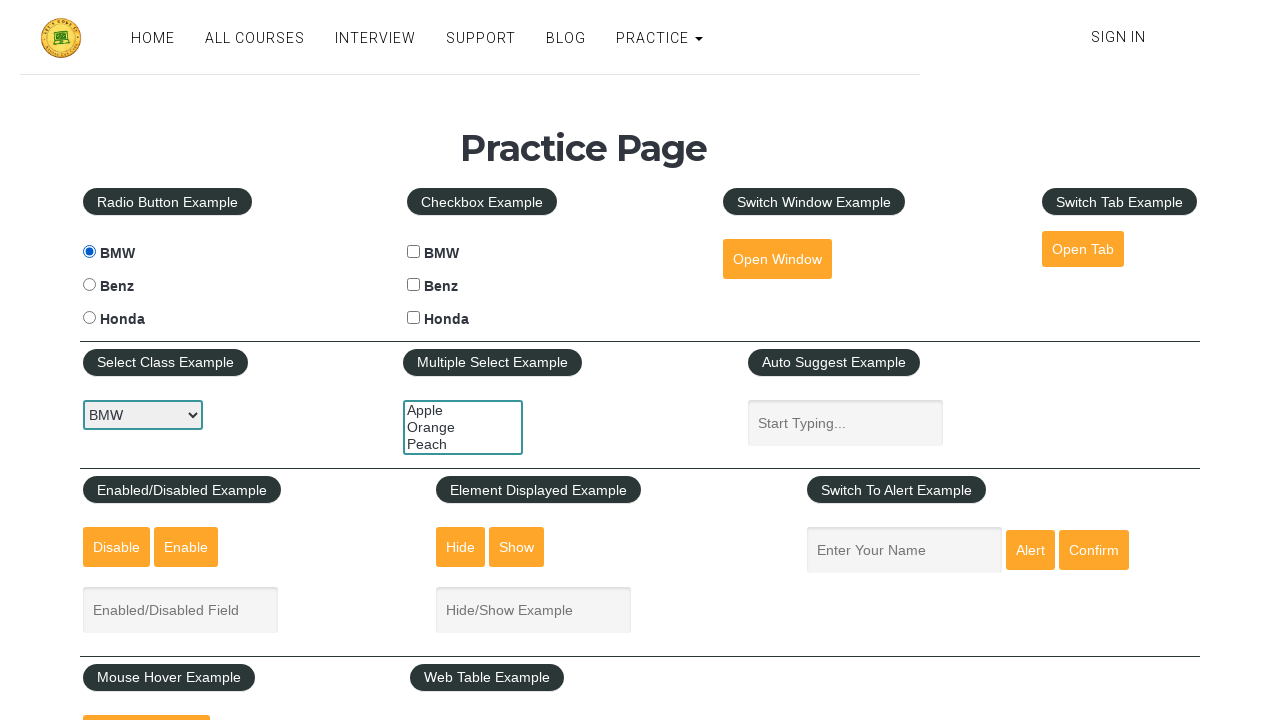

Clicked BMW checkbox at (414, 252) on #bmwcheck
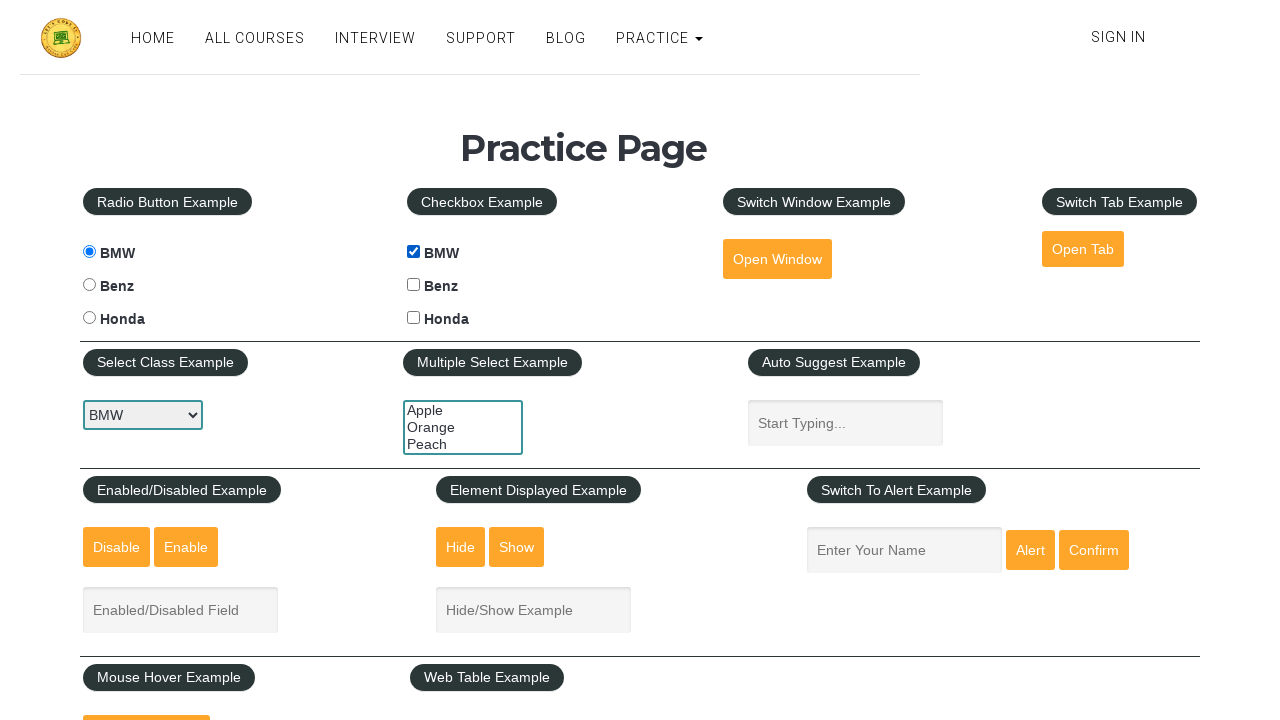

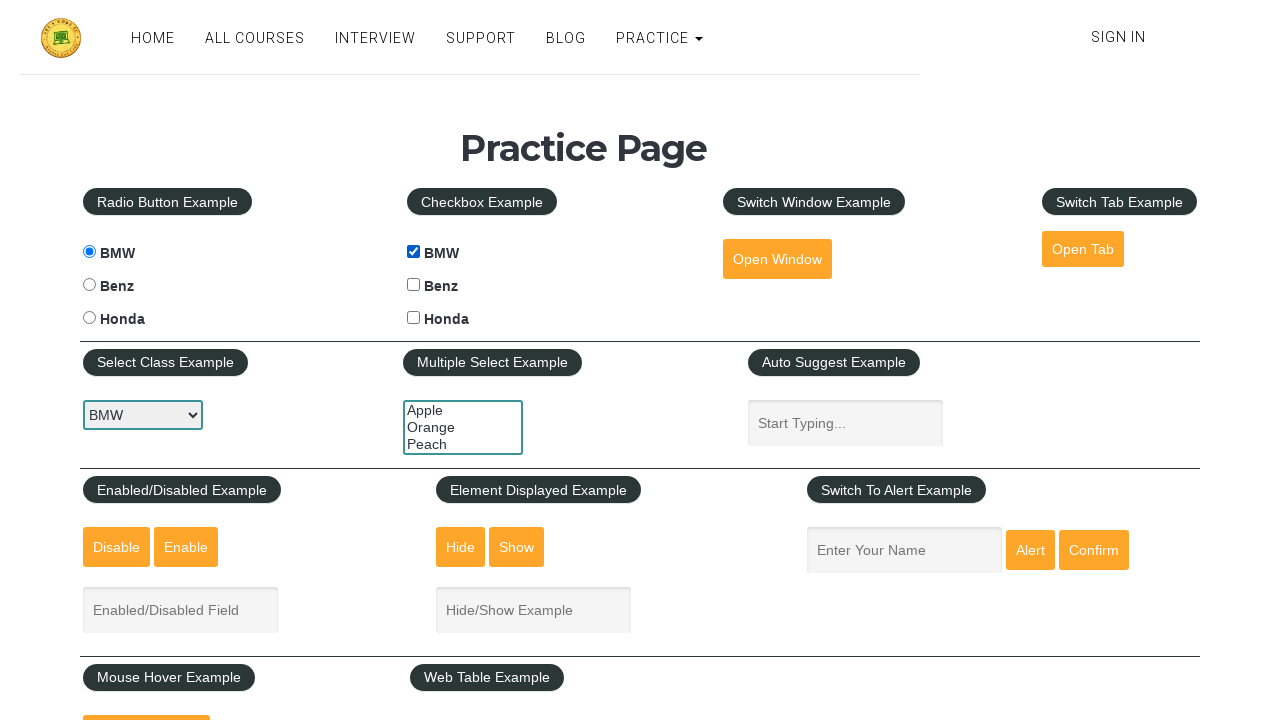